Tests double-clicking a button and verifying the success message

Starting URL: https://demoqa.com/buttons

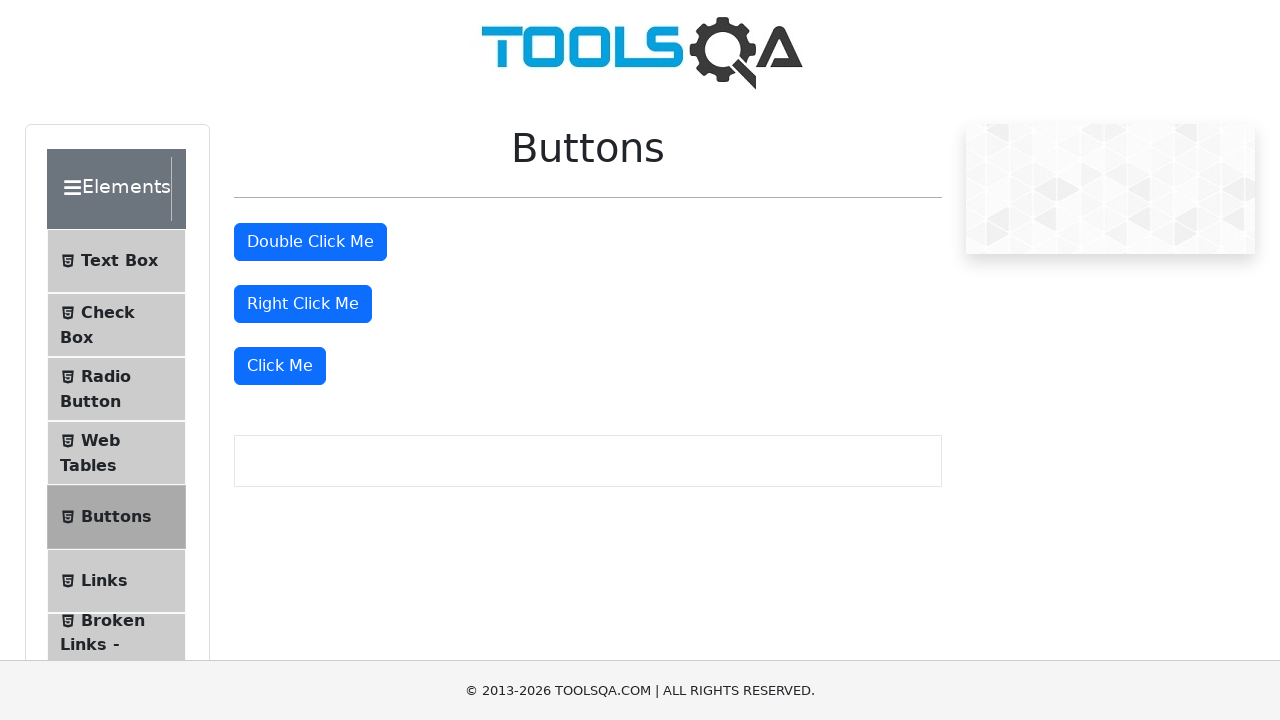

Scrolled double click button into view
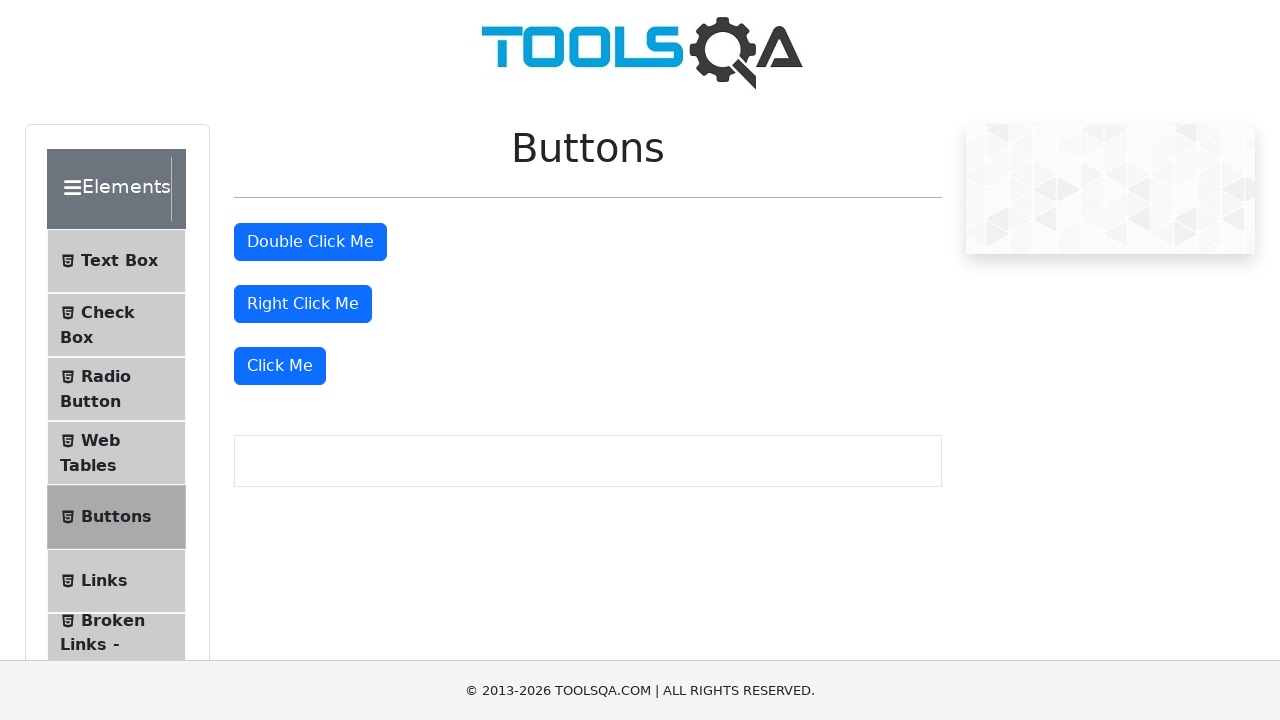

Double-clicked the button at (310, 242) on #doubleClickBtn
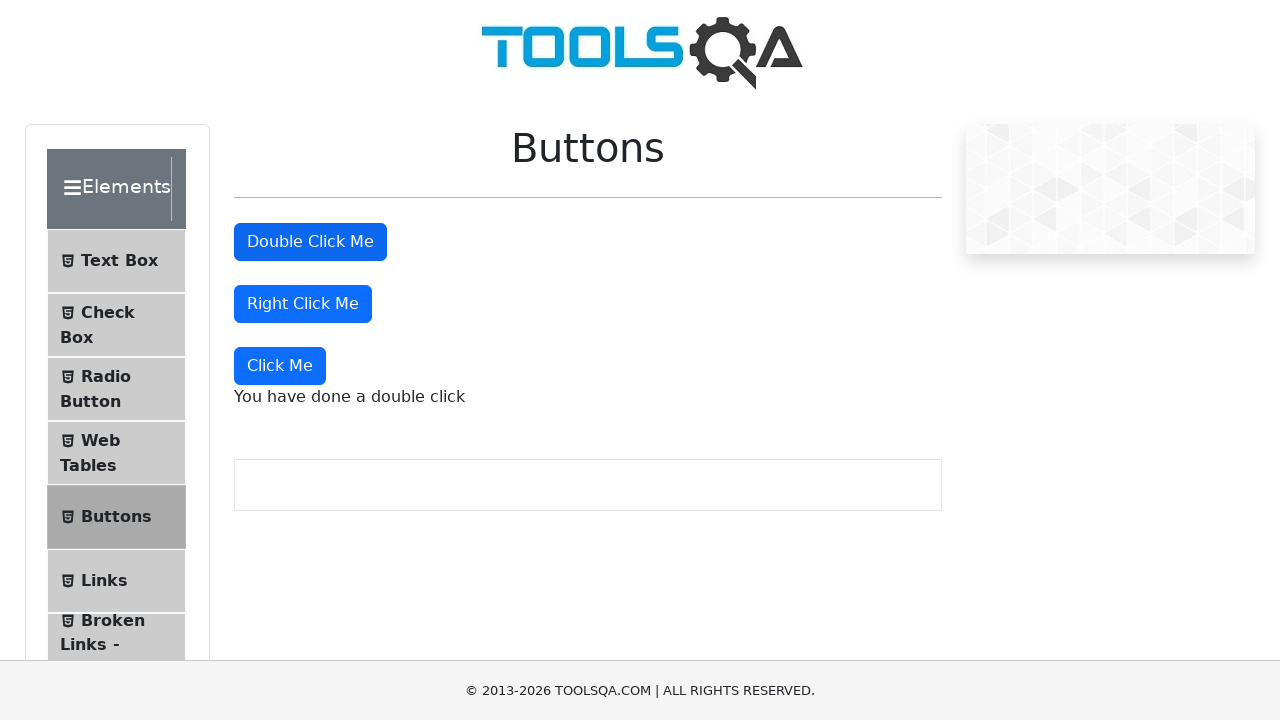

Success message appeared after double-click
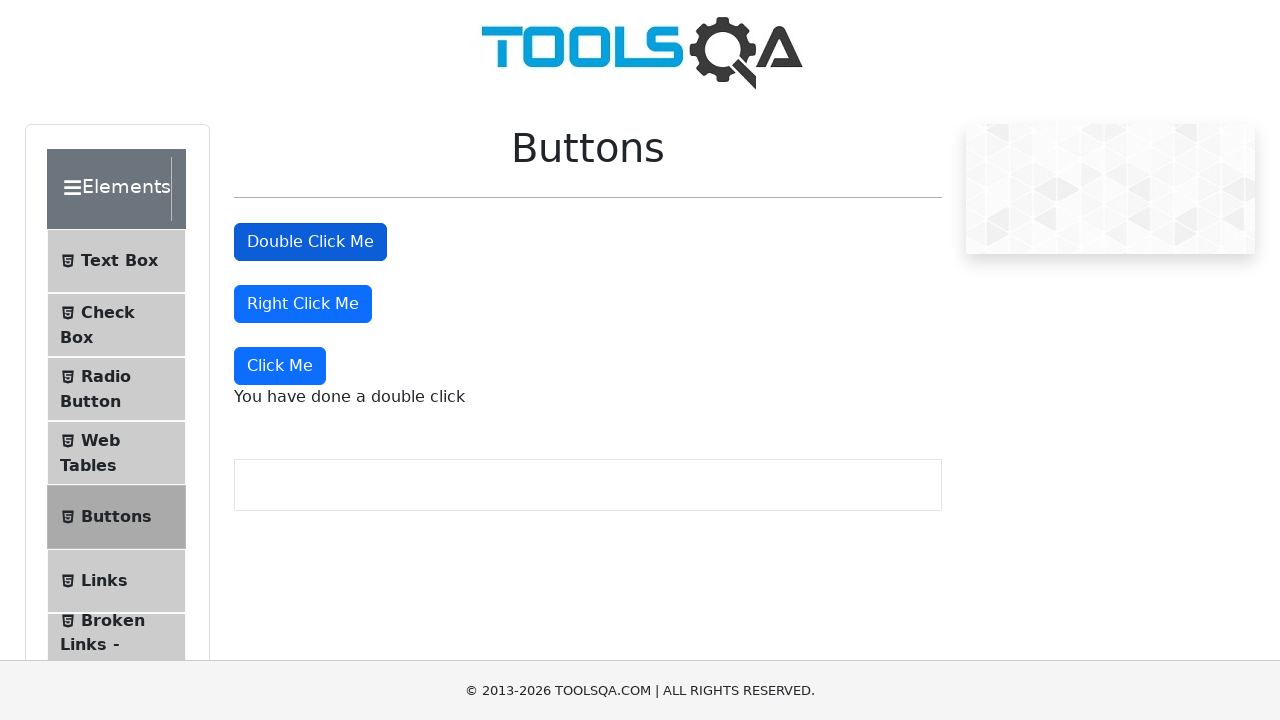

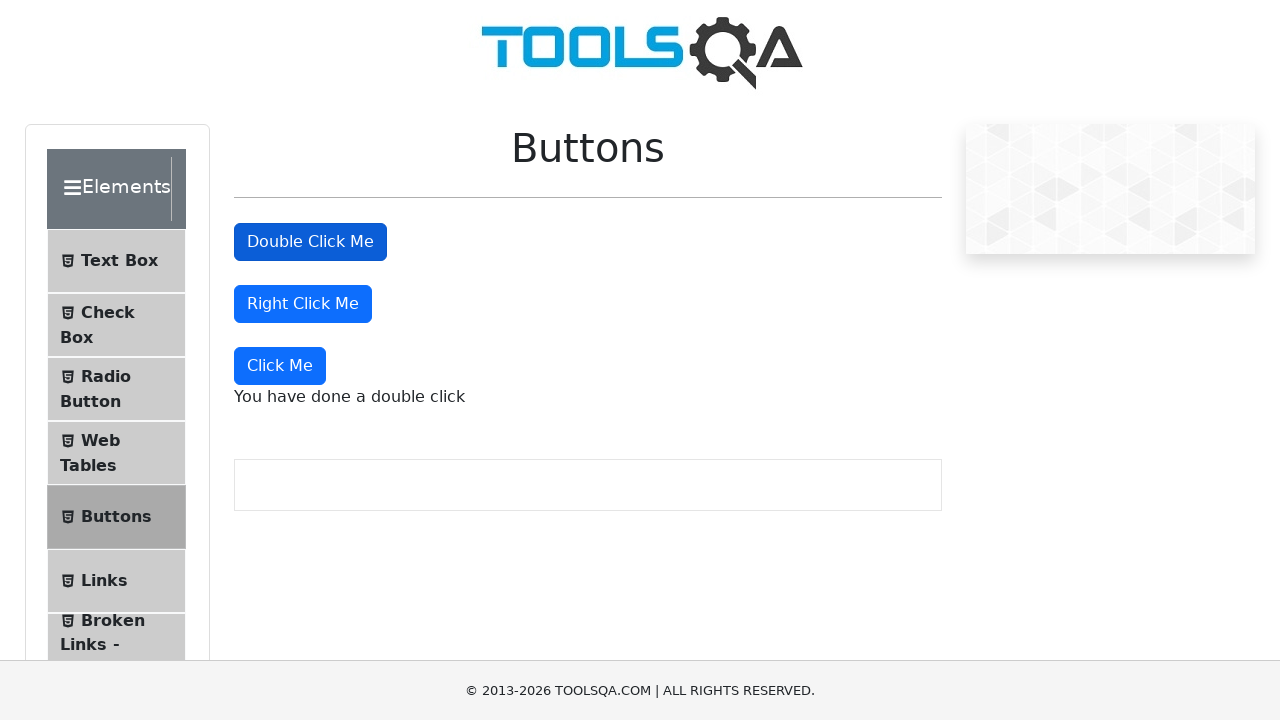